Navigates to the dropdown page on the-internet.herokuapp.com and waits for the page to load. The original test had placeholder code for checkbox/dropdown interaction.

Starting URL: https://the-internet.herokuapp.com/dropdown

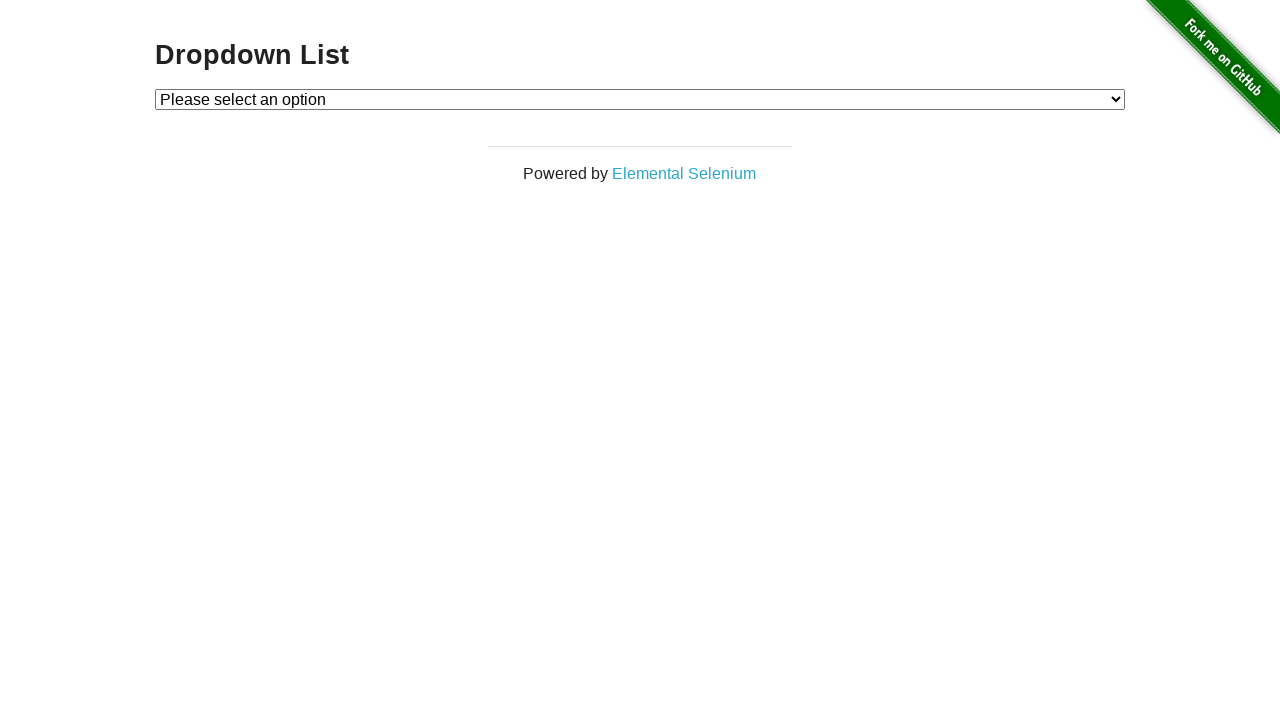

Waited for dropdown element to be visible
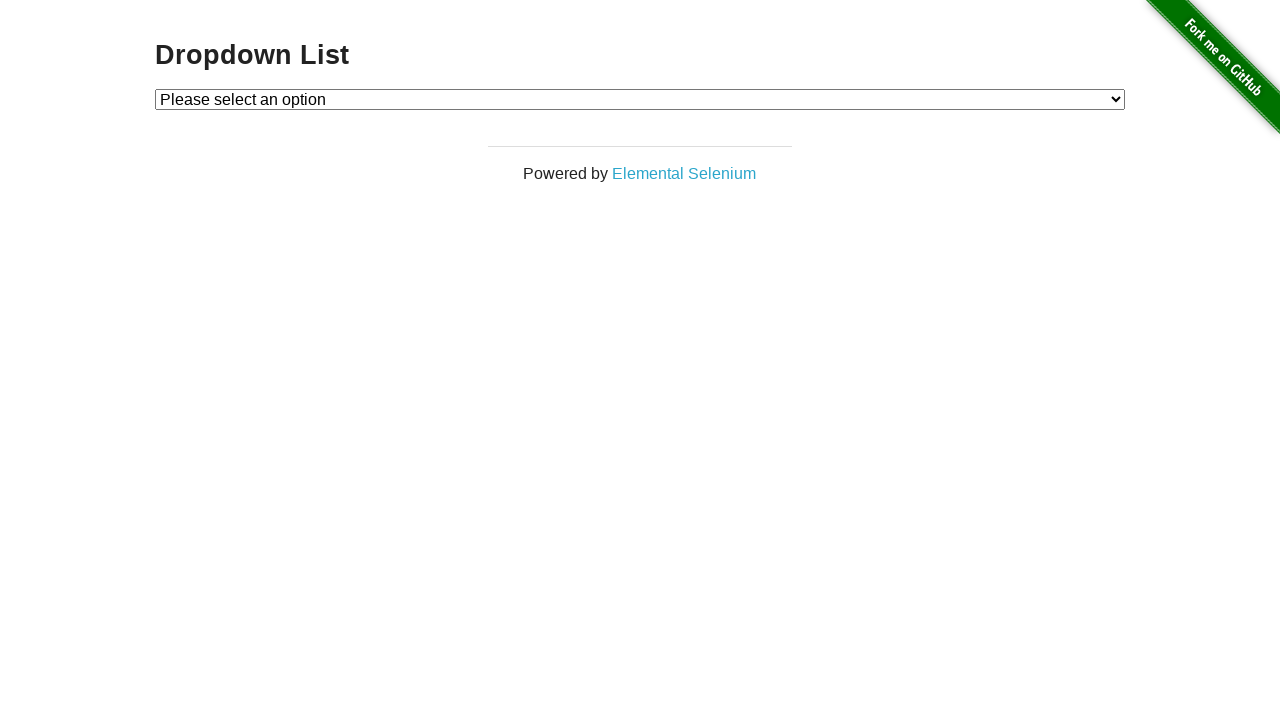

Selected option '1' from the dropdown on #dropdown
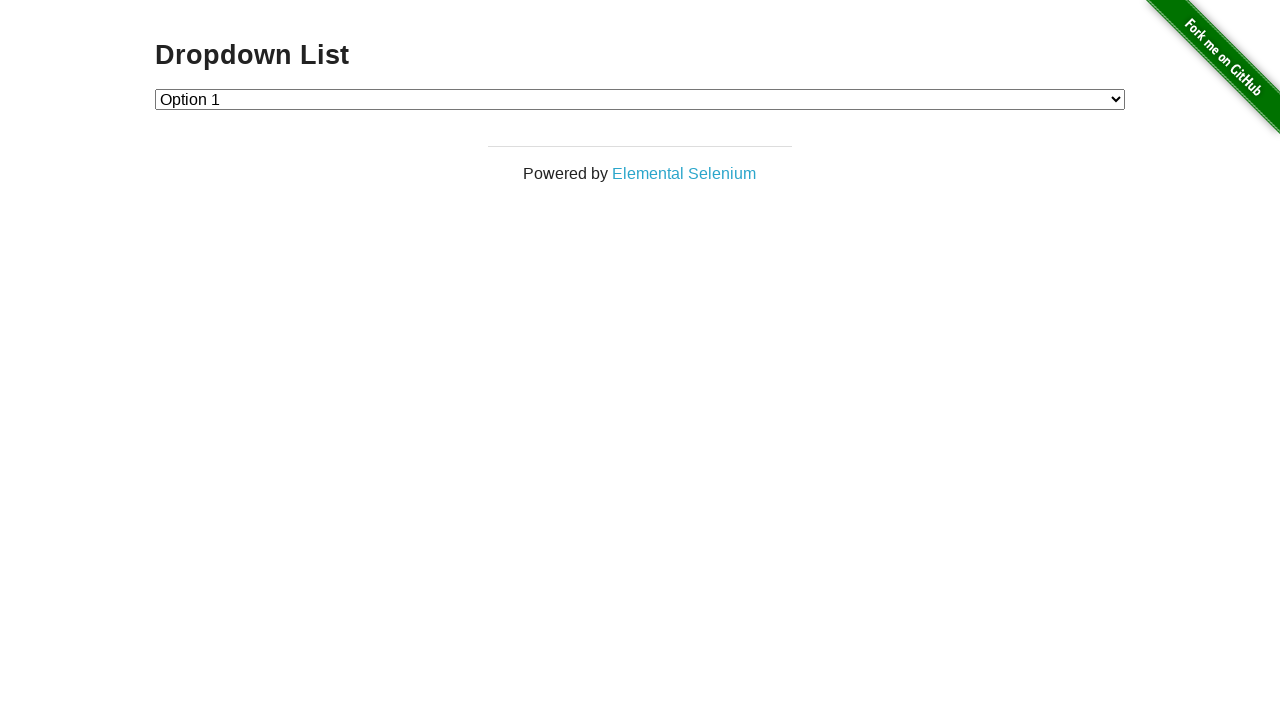

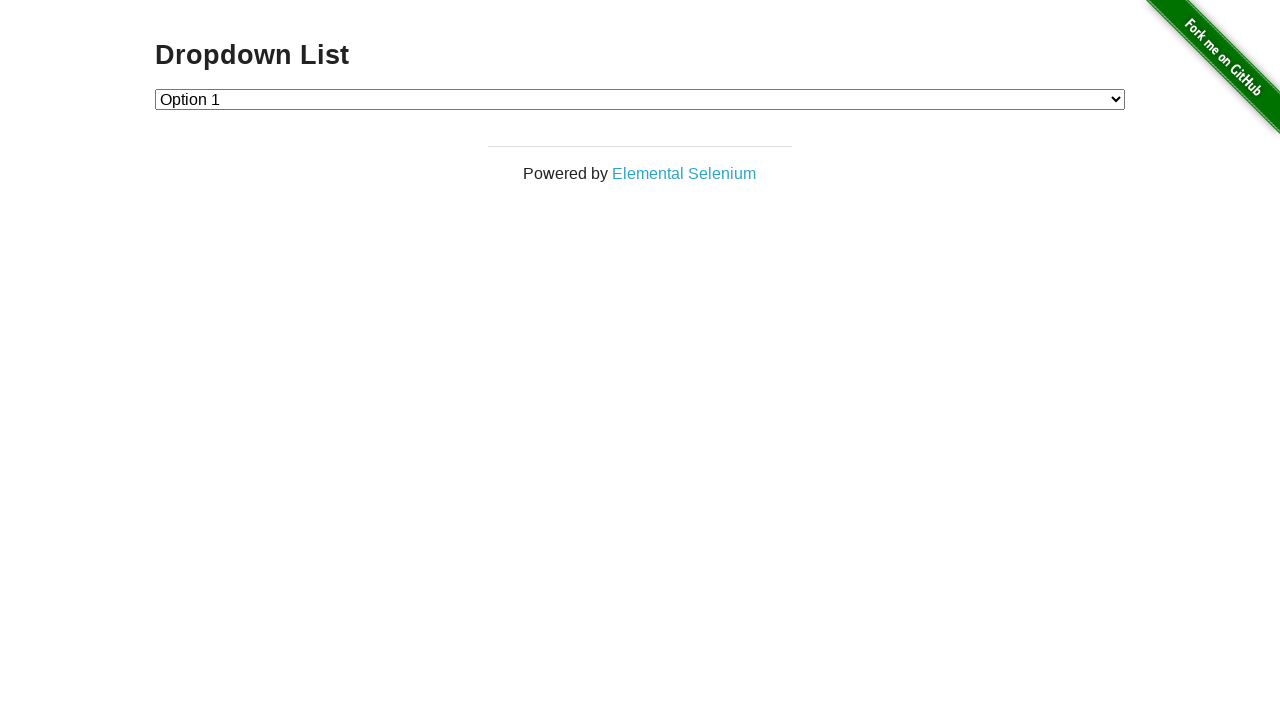